Tests dynamic controls page by clicking Remove button, waiting for it to disappear, then clicking Enable button and typing text in the enabled input field

Starting URL: https://the-internet.herokuapp.com/dynamic_controls

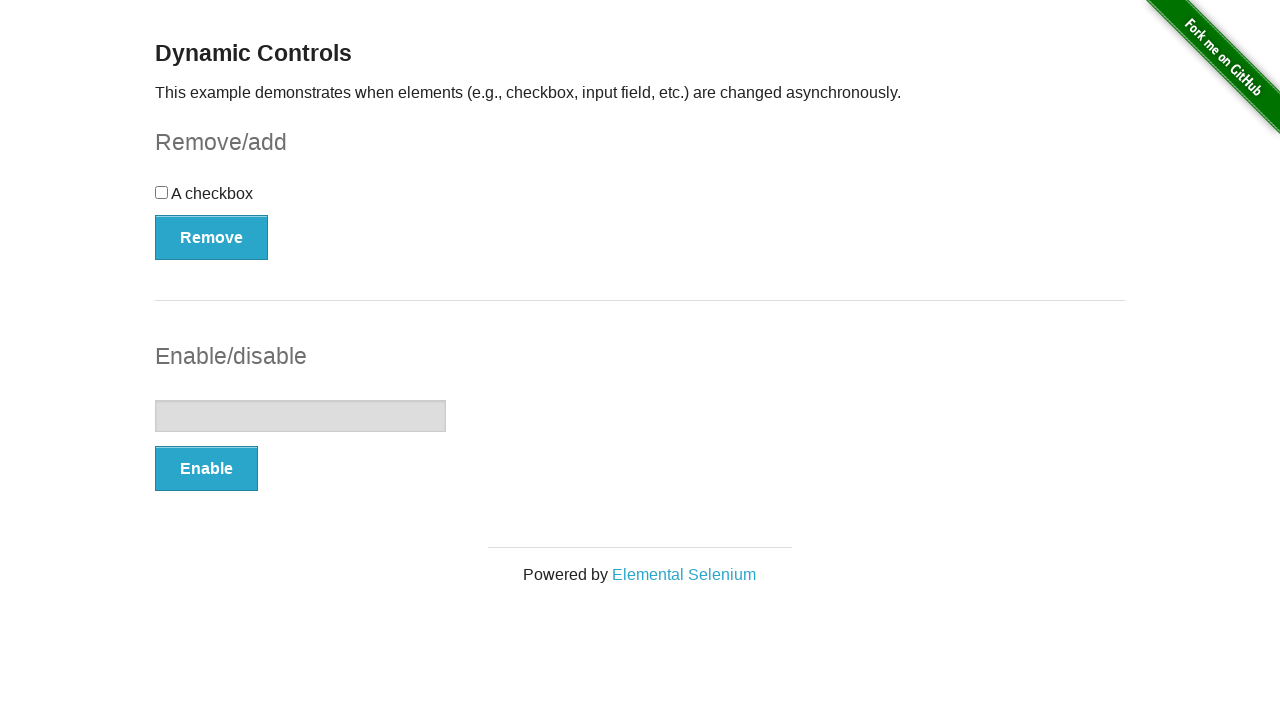

Clicked the Remove button at (212, 237) on xpath=//button[text()='Remove']
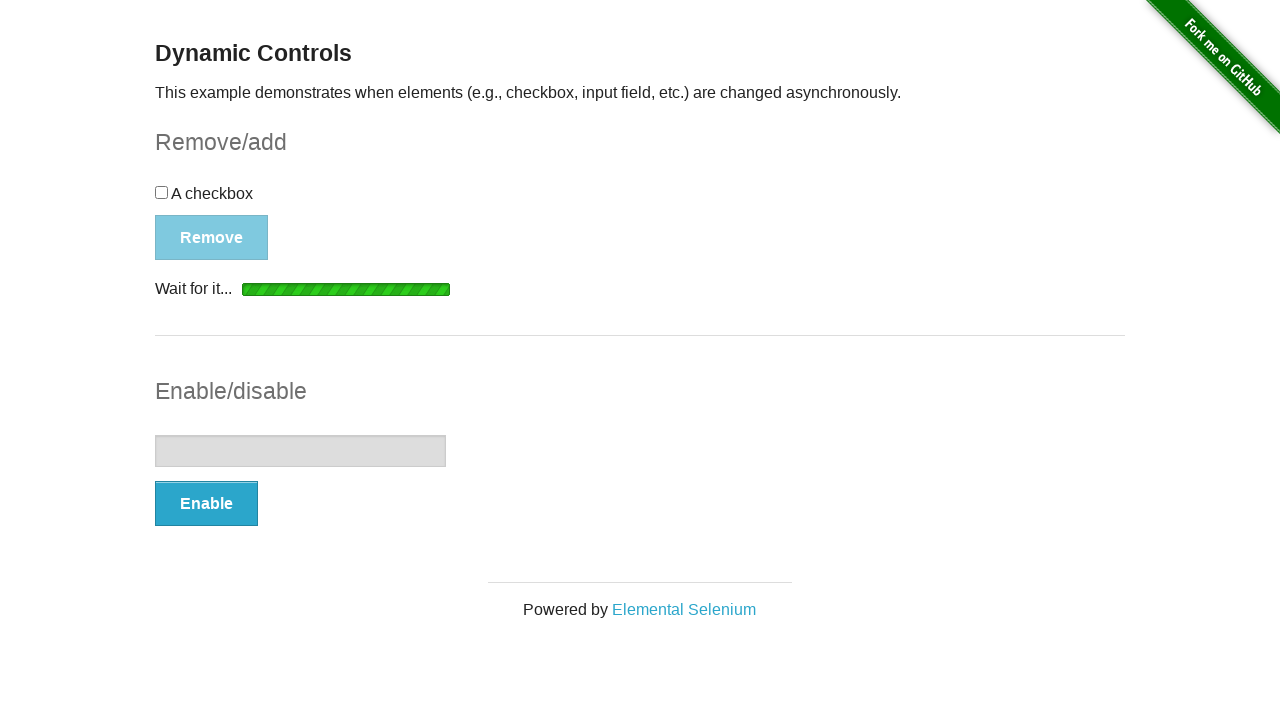

Confirmed Remove button disappeared
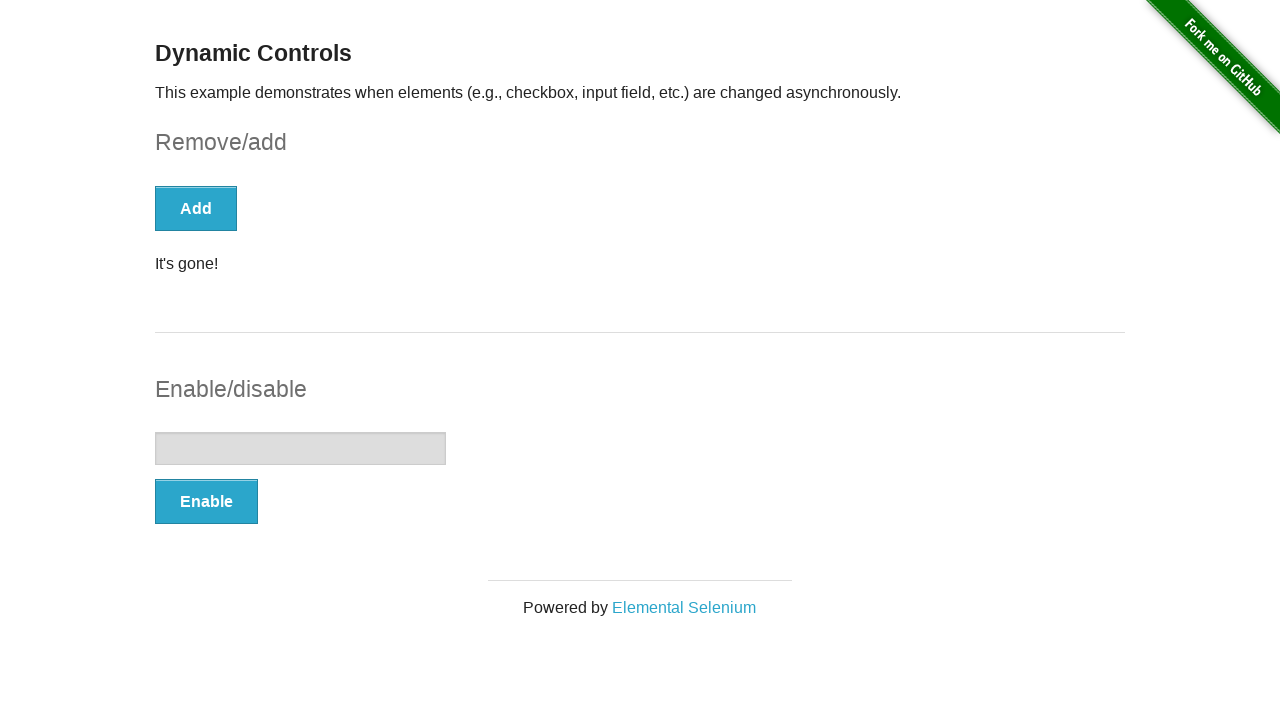

Clicked the Enable button at (206, 501) on xpath=//button[text()='Enable']
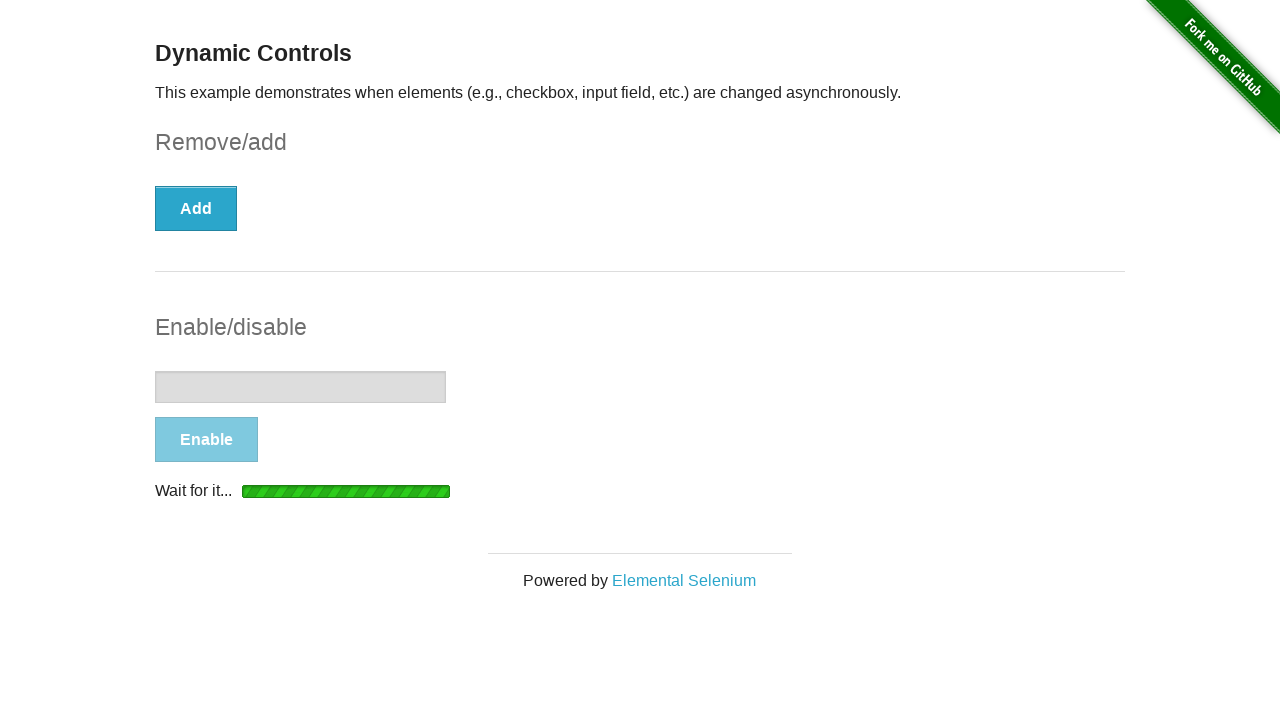

Text field appeared in the DOM
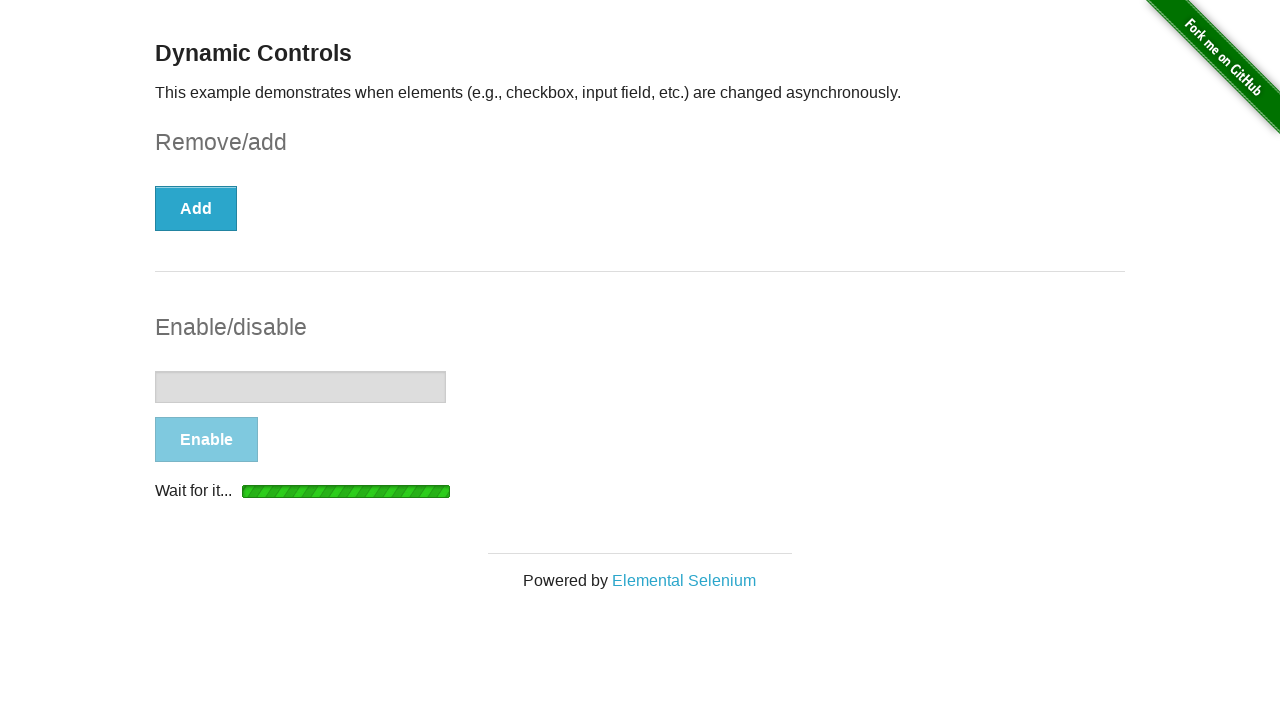

Text field became enabled
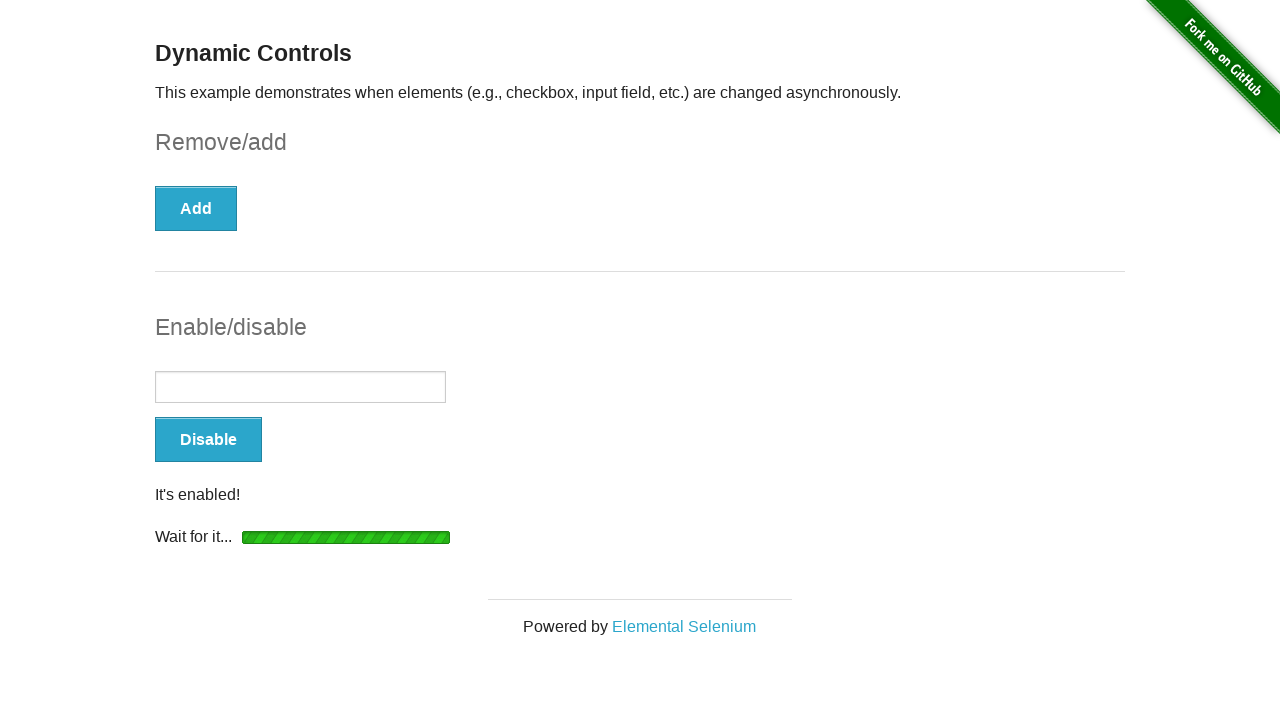

Typed 'Hello' in the text field on //input[@type='text']
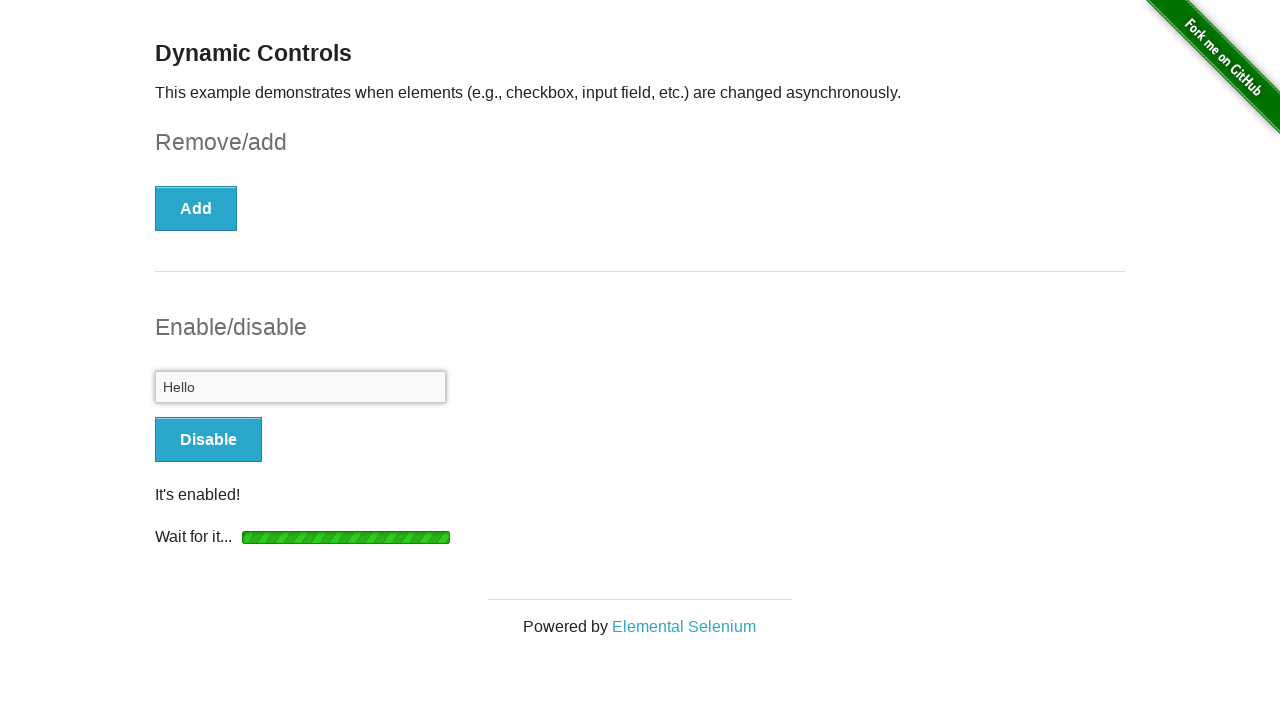

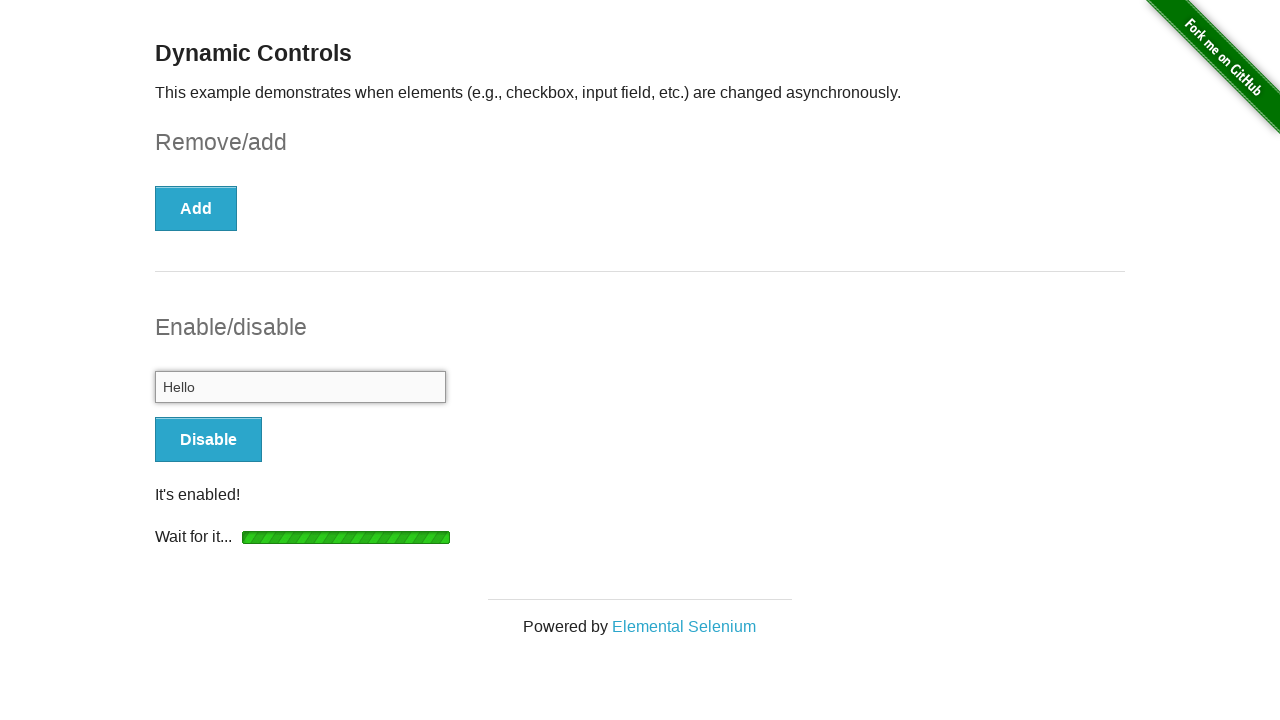